Tests number input functionality by entering a number, clicking result button to display the entered value, then clearing the result

Starting URL: https://acctabootcamp.github.io/site/examples/actions

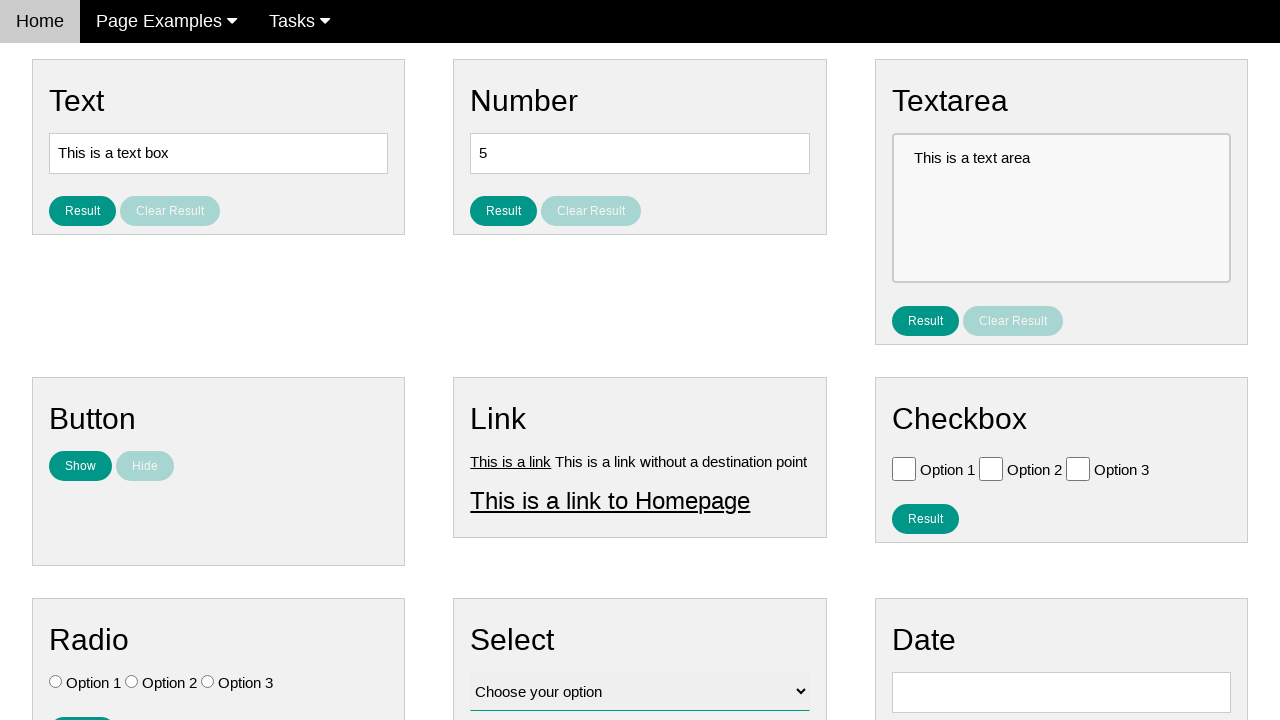

Cleared the number input field on #number
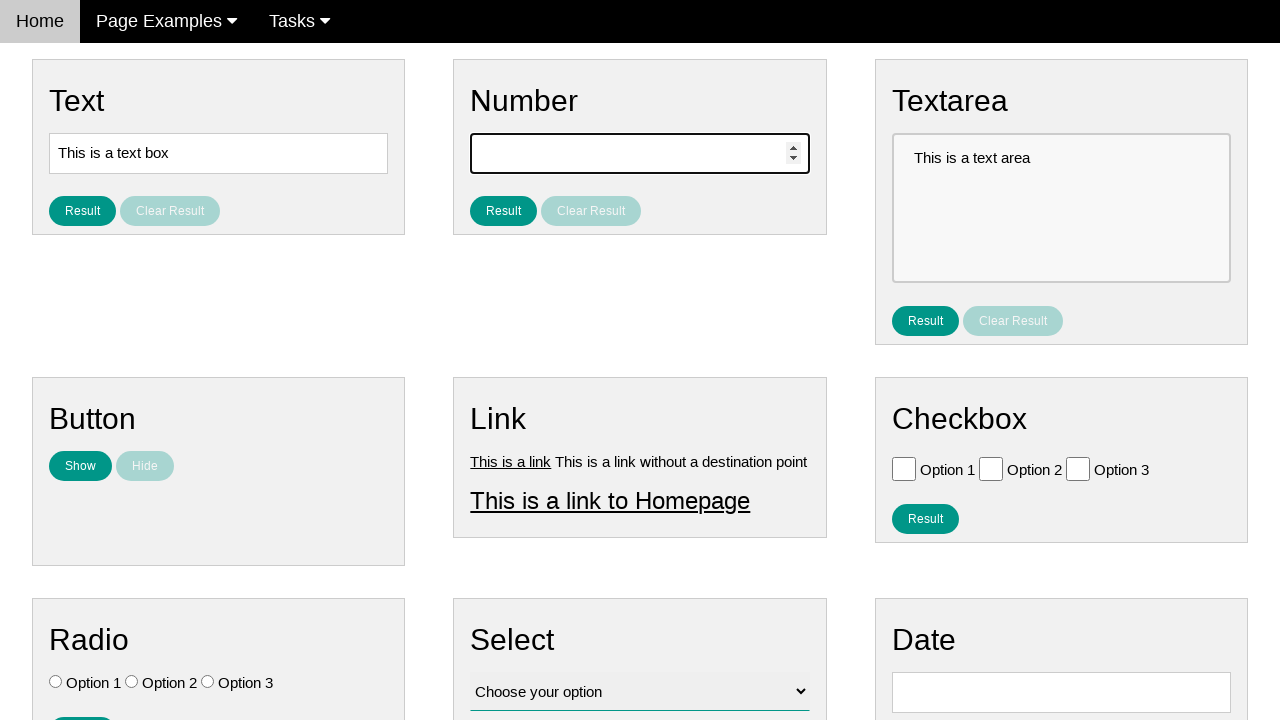

Filled number input field with '77' on #number
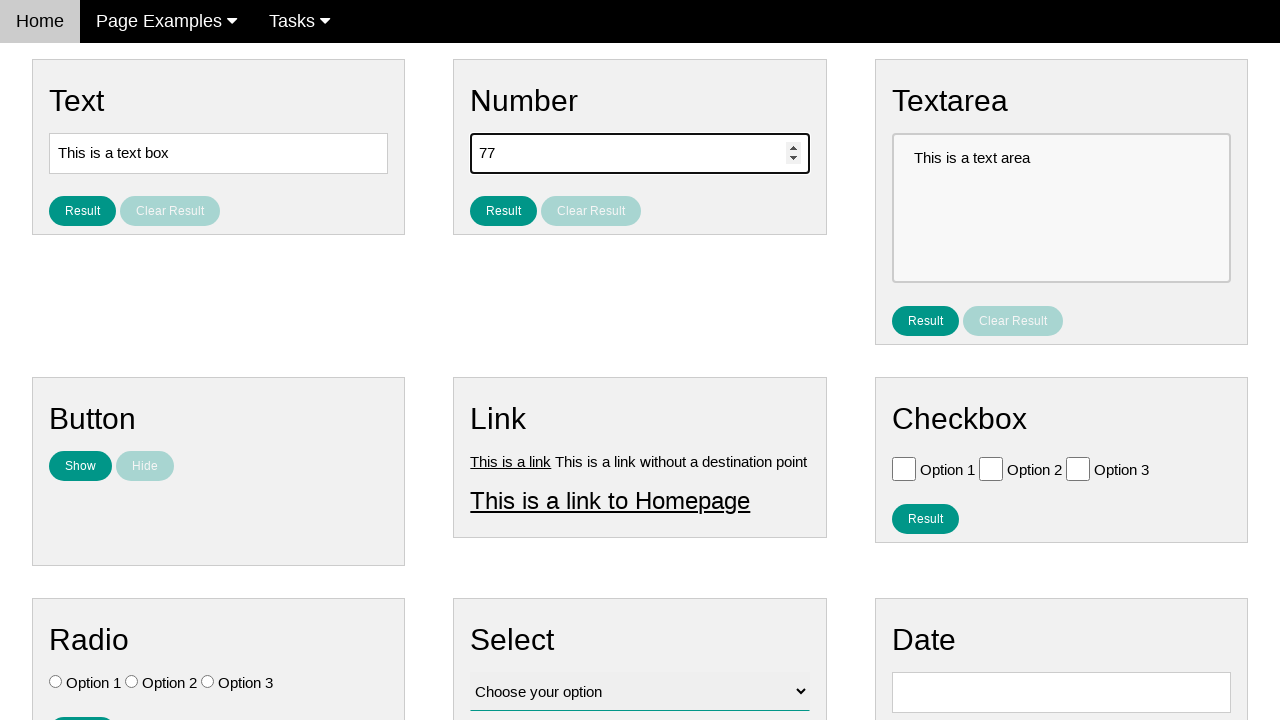

Verified clear button is disabled before result is shown
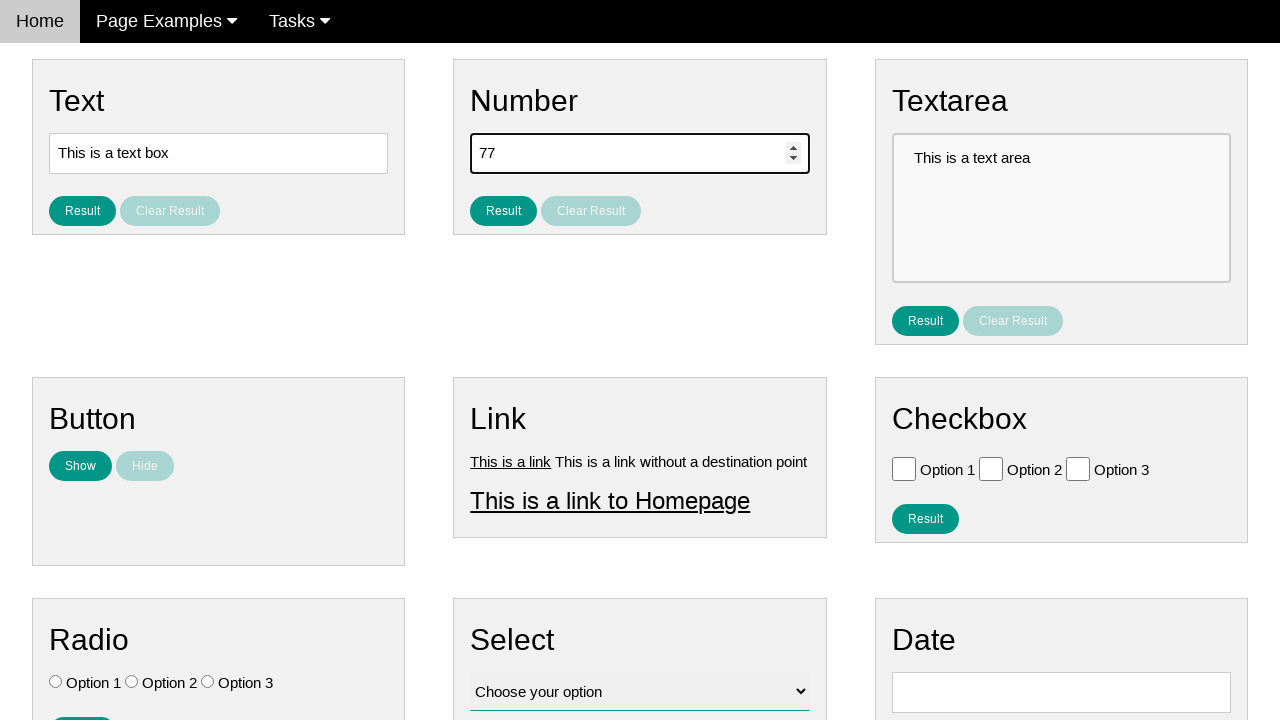

Verified result text is not visible before clicking result button
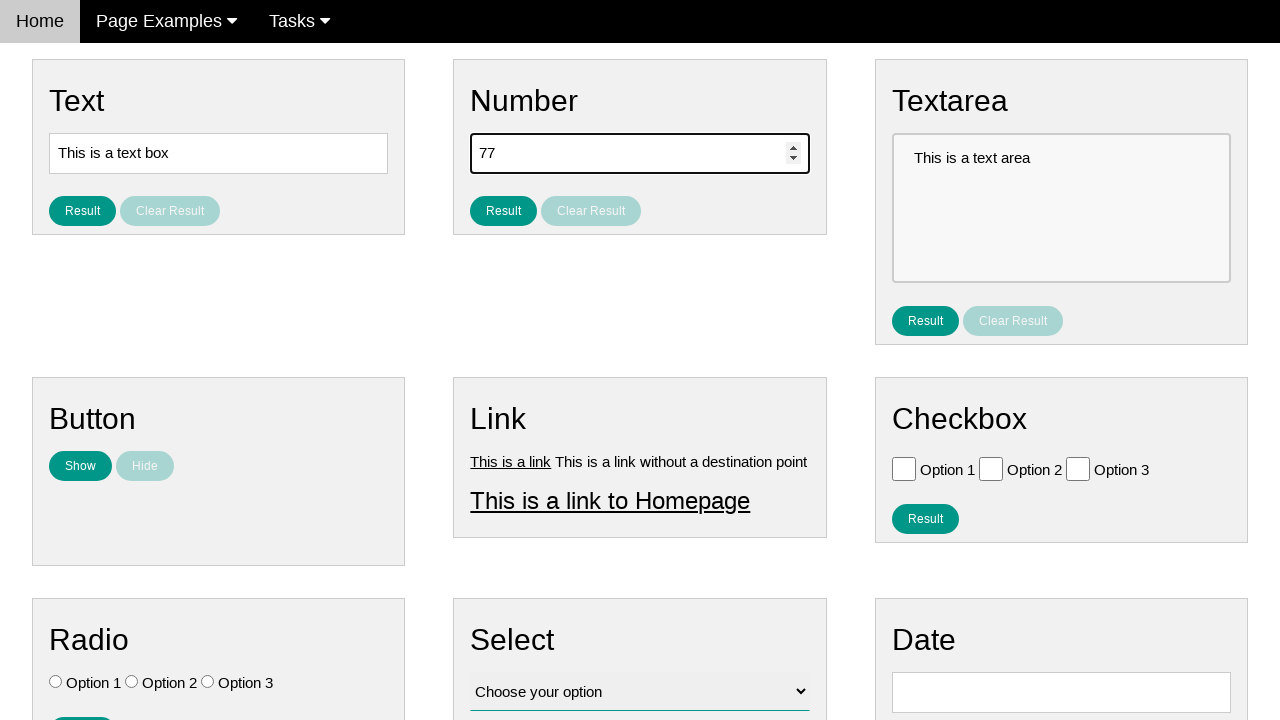

Clicked result button to display entered number at (504, 211) on #result_button_number
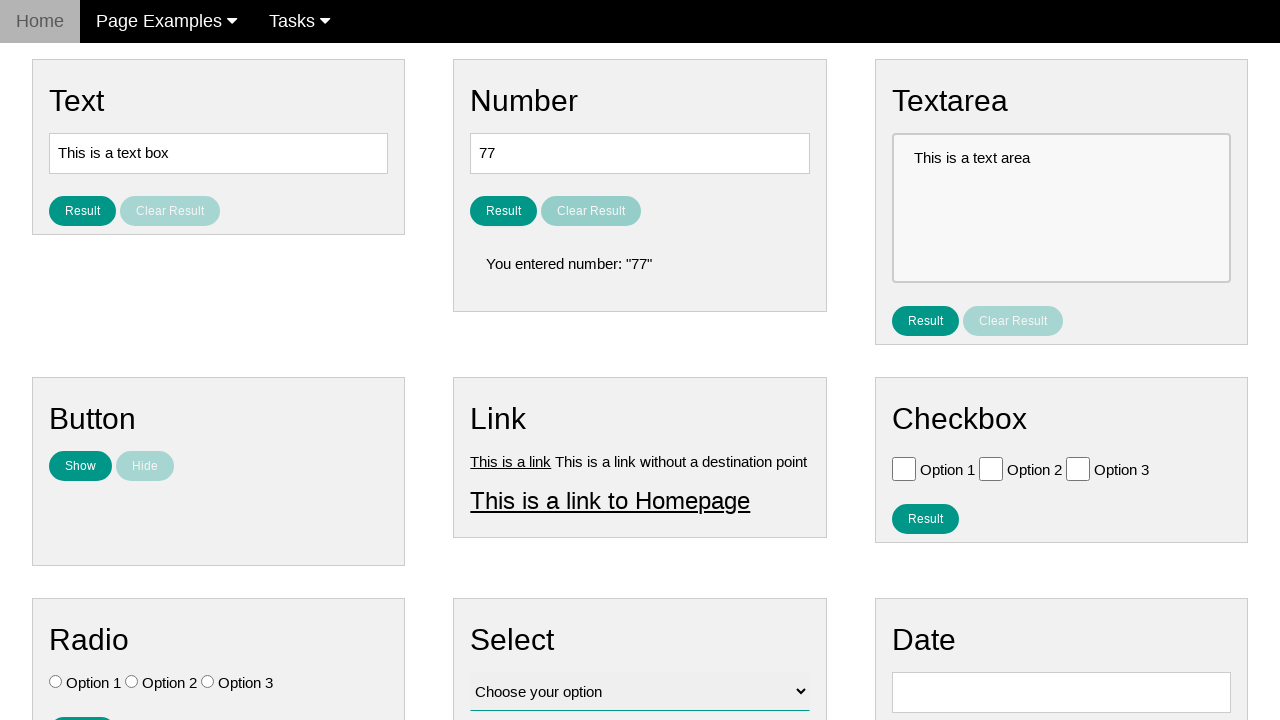

Verified result text is now visible
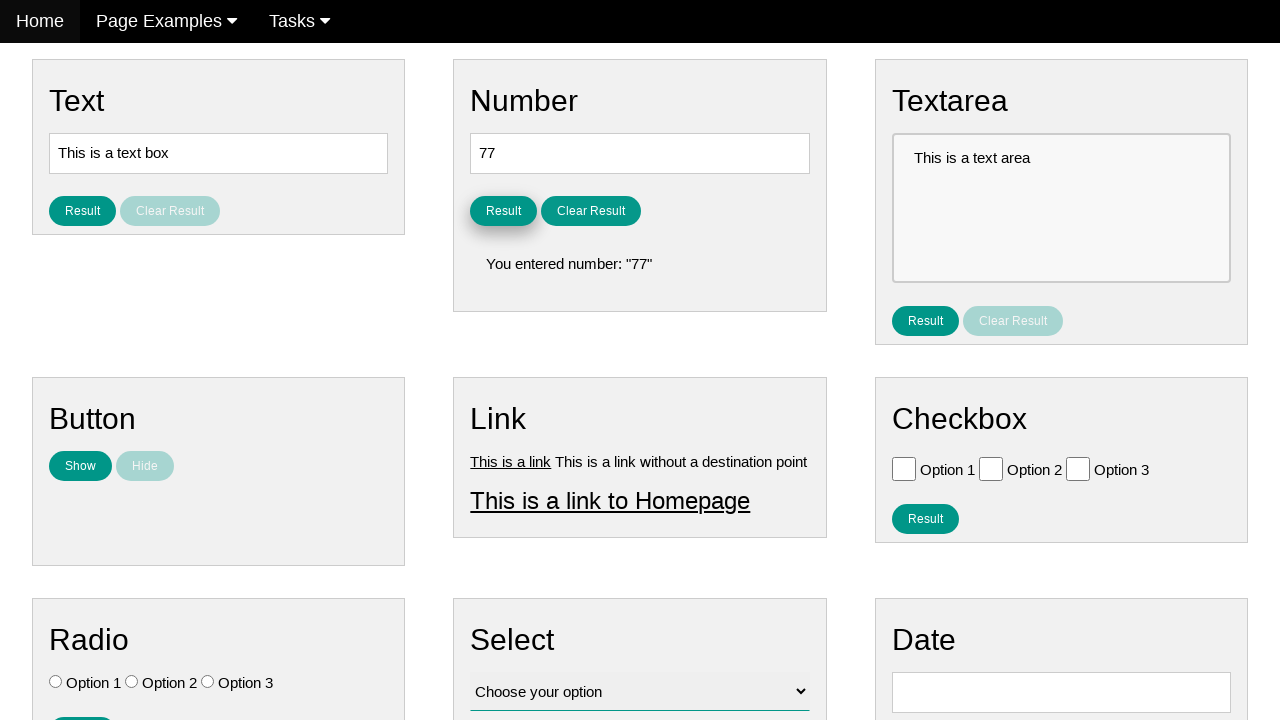

Verified result text displays correct content: 'You entered number: "77"'
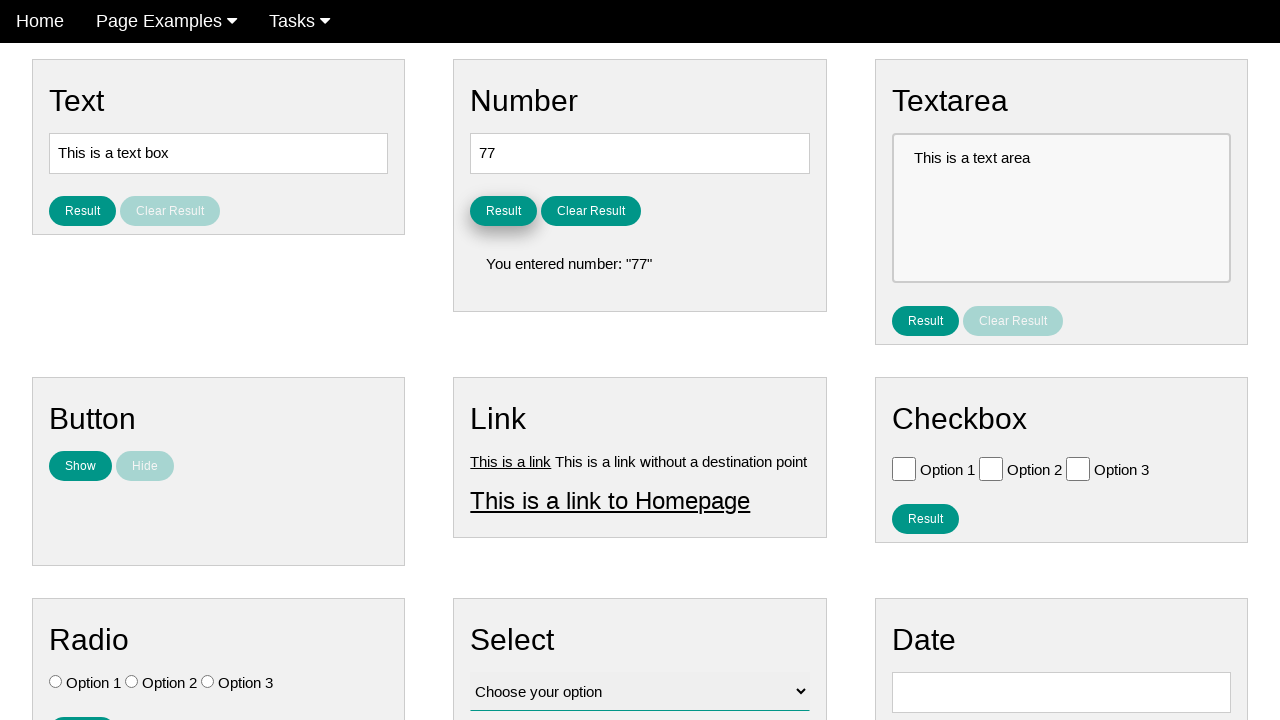

Verified clear button is now enabled
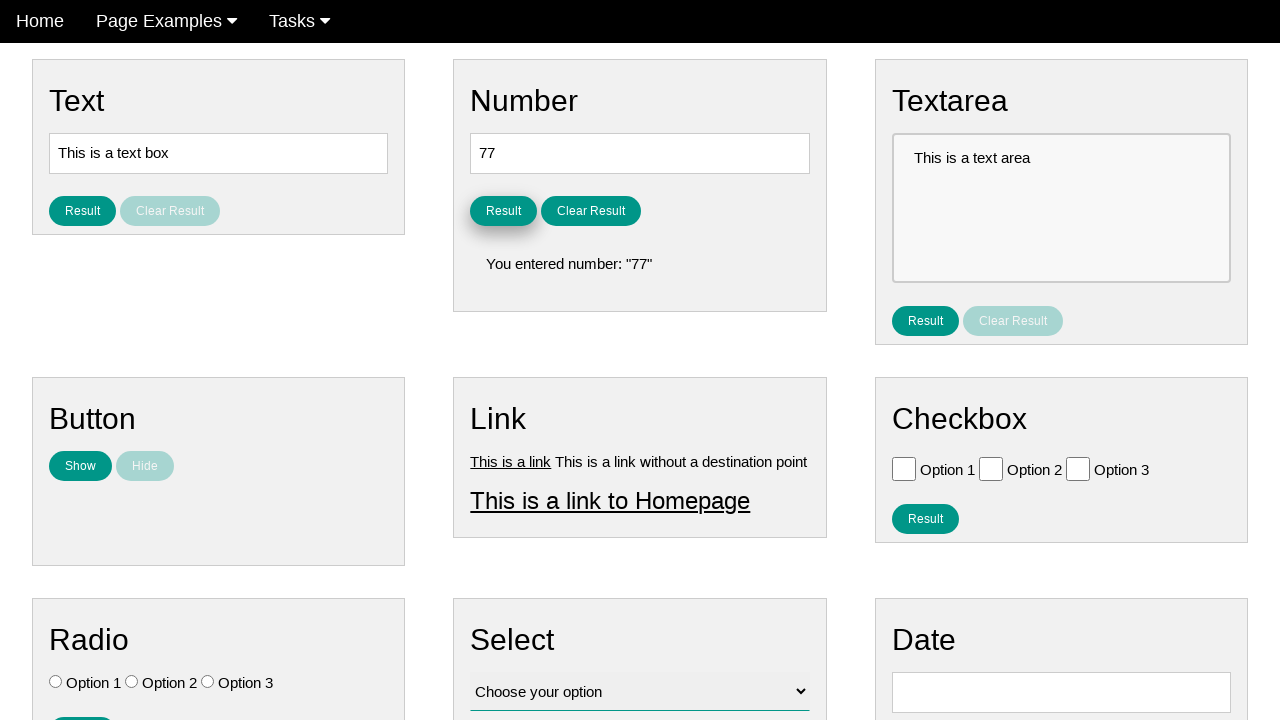

Clicked clear button to reset the result at (591, 211) on #clear_result_button_number
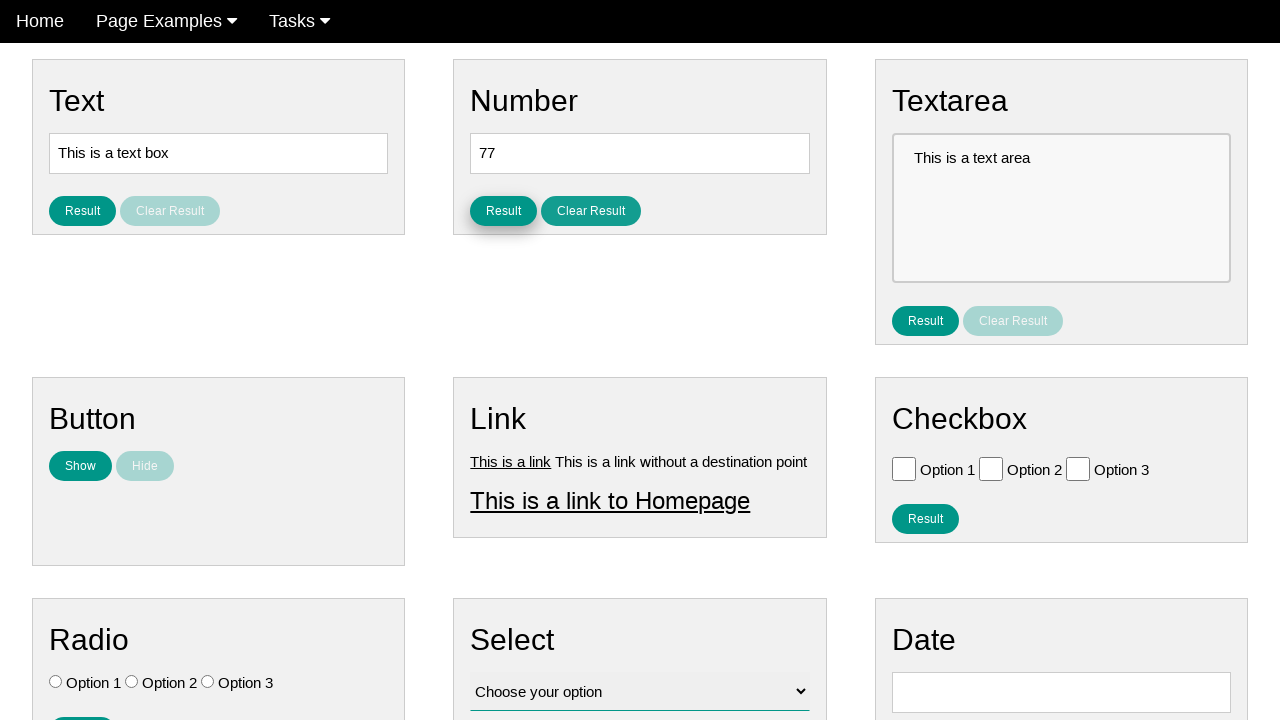

Verified result text is hidden after clearing
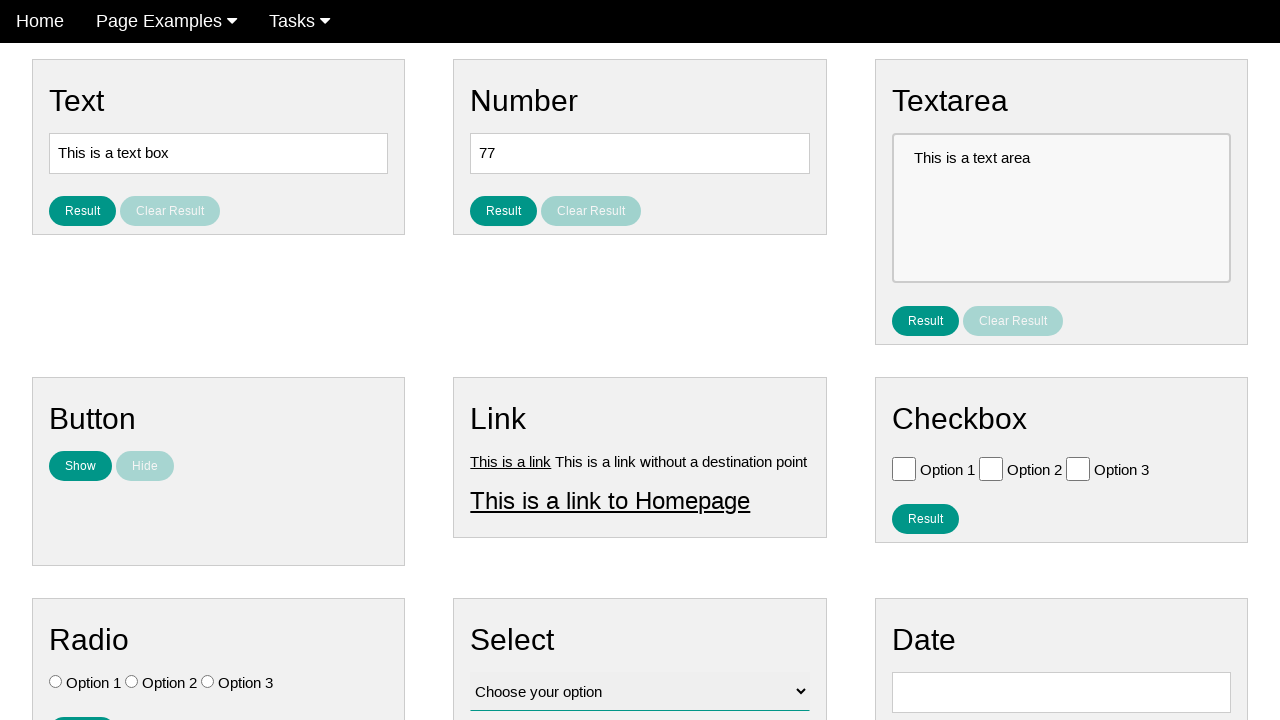

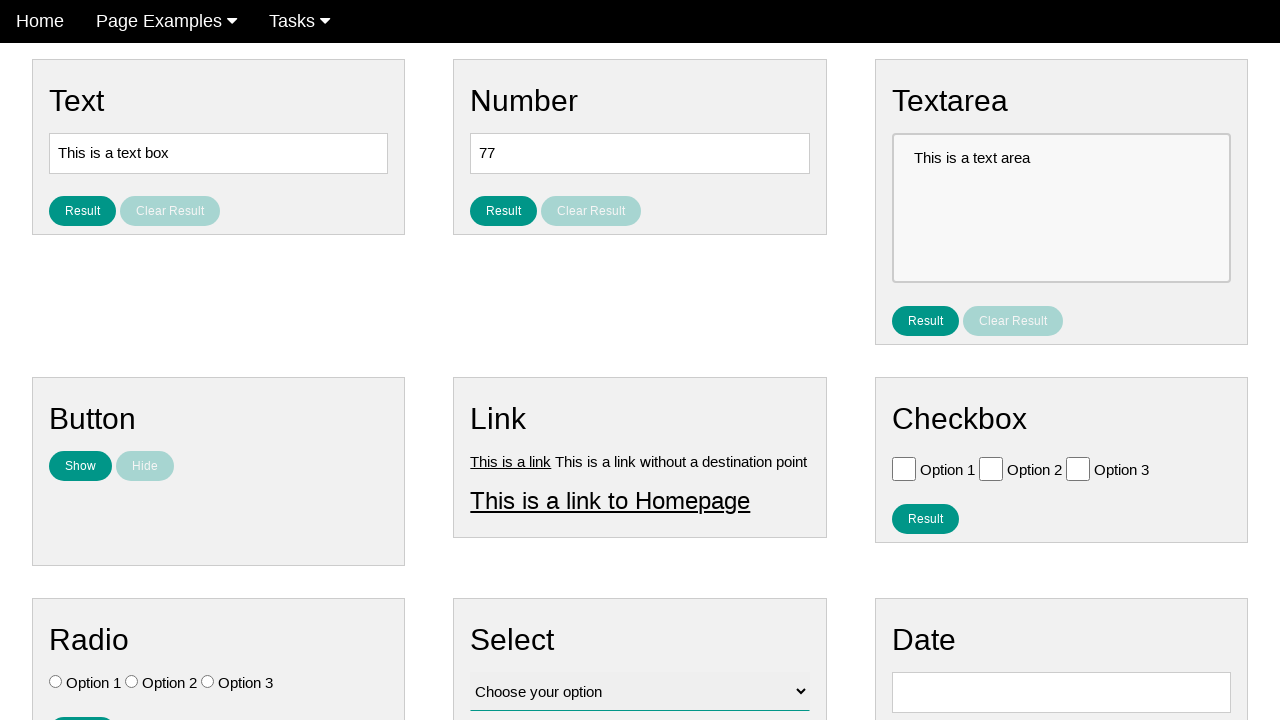